Tests various input scenarios for the firstname field on OpenCart registration page, including sending different string formats and concatenations

Starting URL: https://naveenautomationlabs.com/opencart/index.php?route=account/register

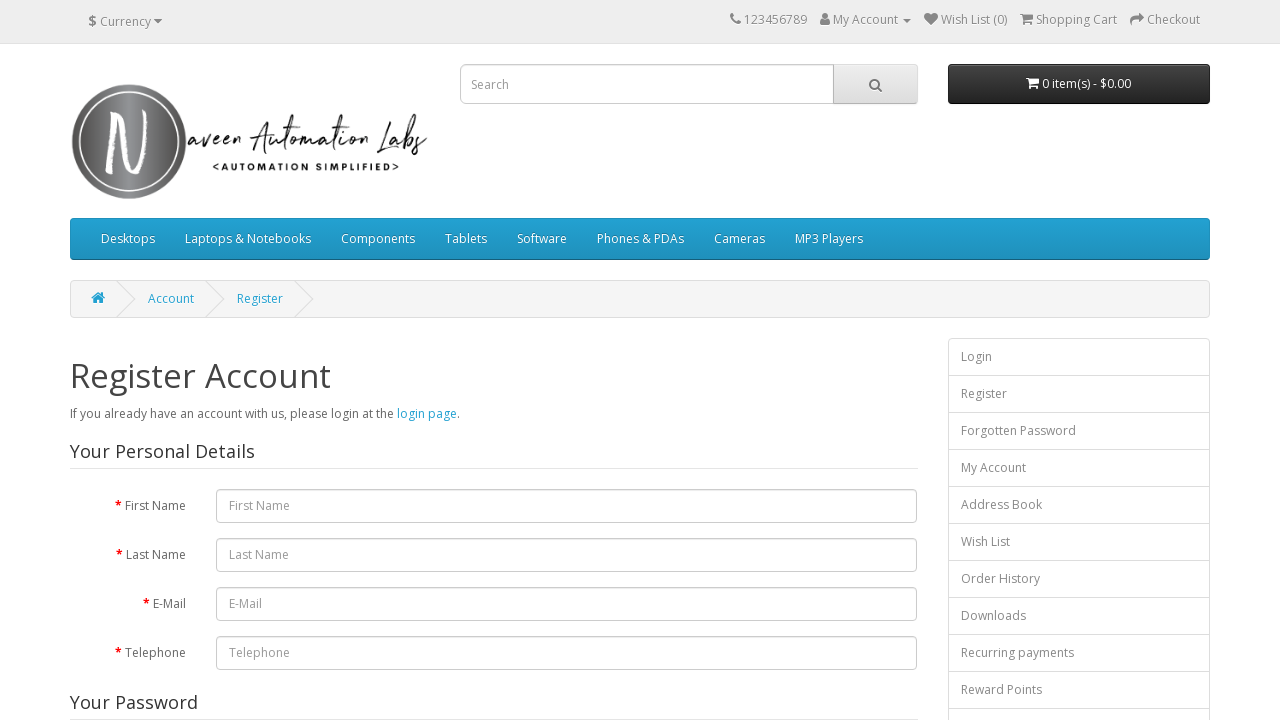

Filled firstname field with string value 'null' on #input-firstname
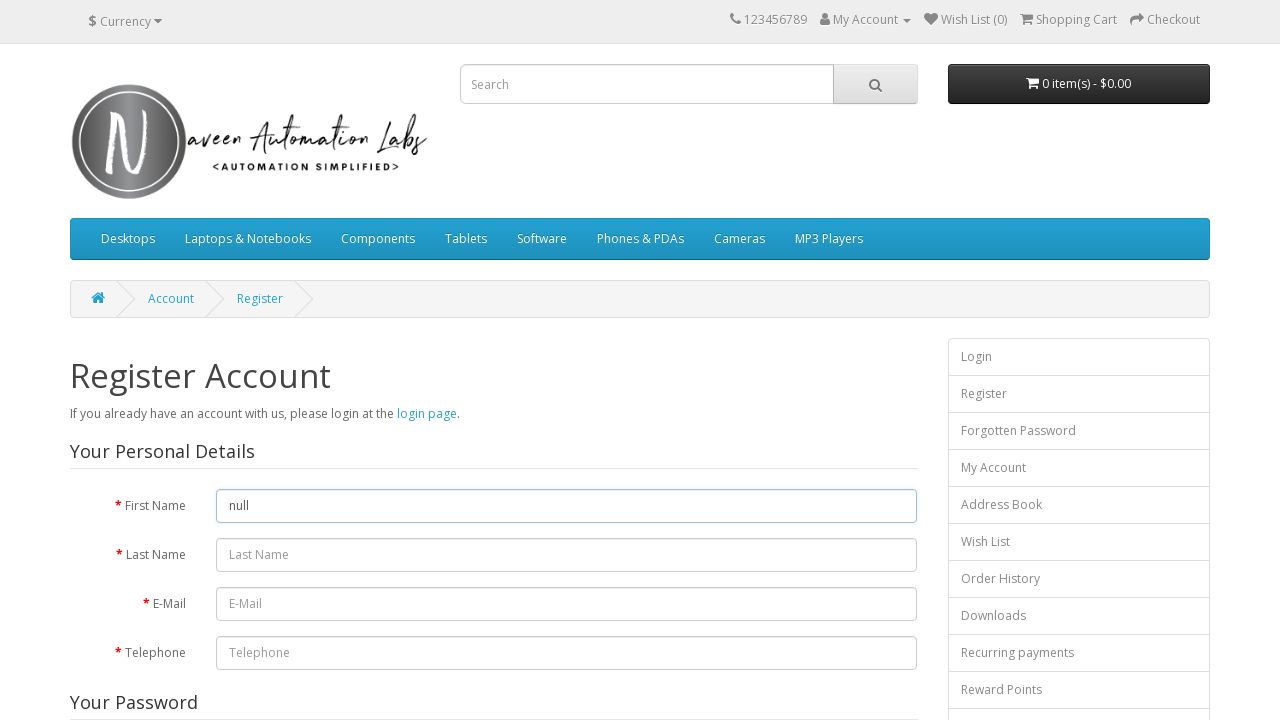

Cleared firstname field on #input-firstname
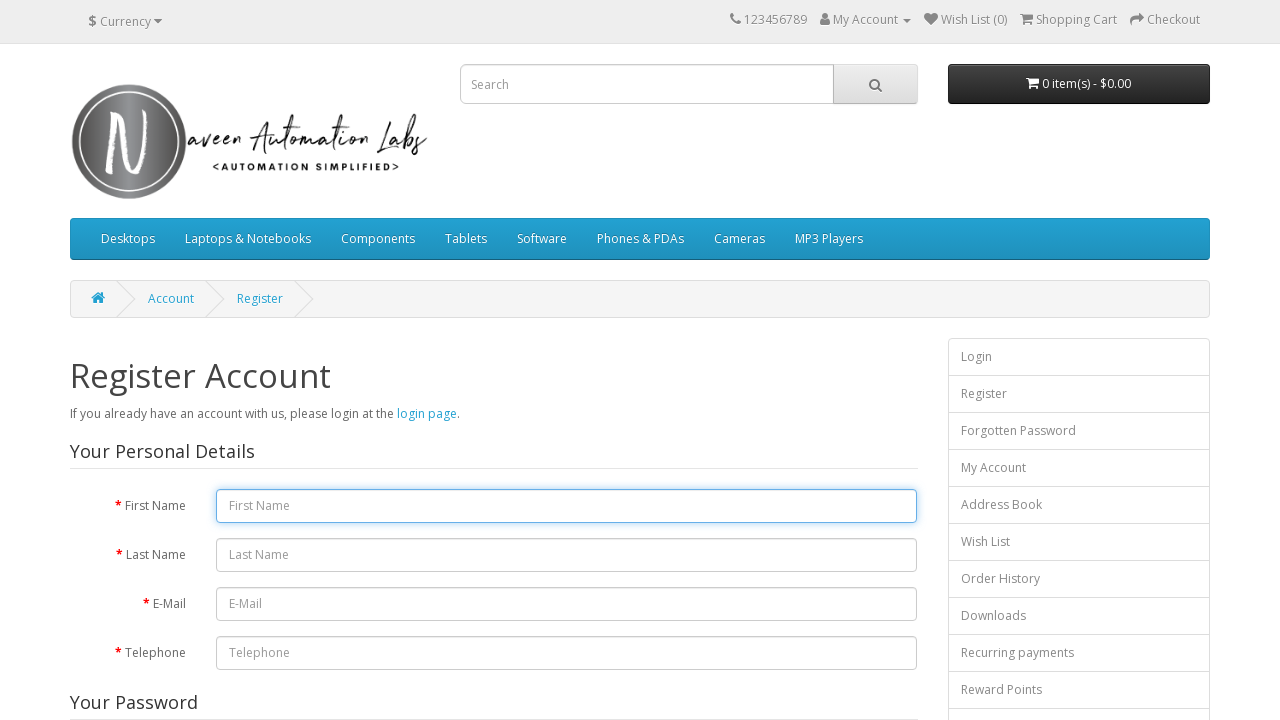

Filled firstname field with concatenated string 'NaveenAutomationlabs' without spaces on #input-firstname
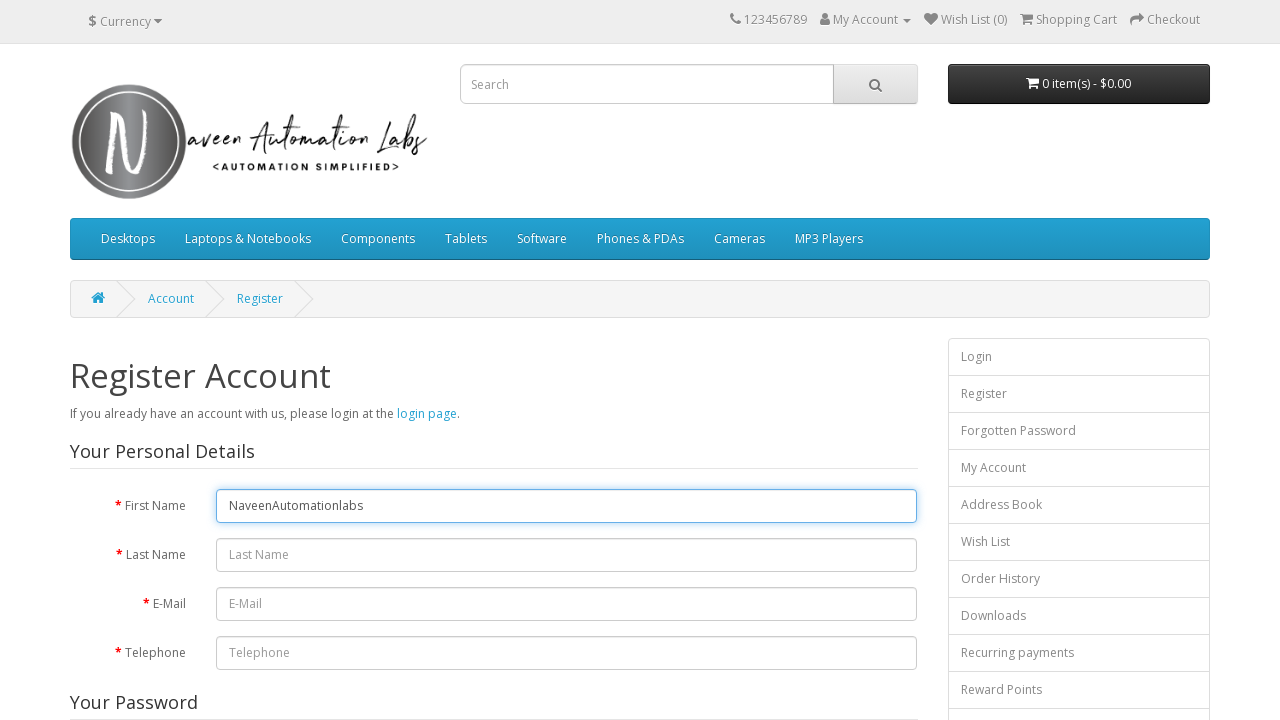

Cleared firstname field on #input-firstname
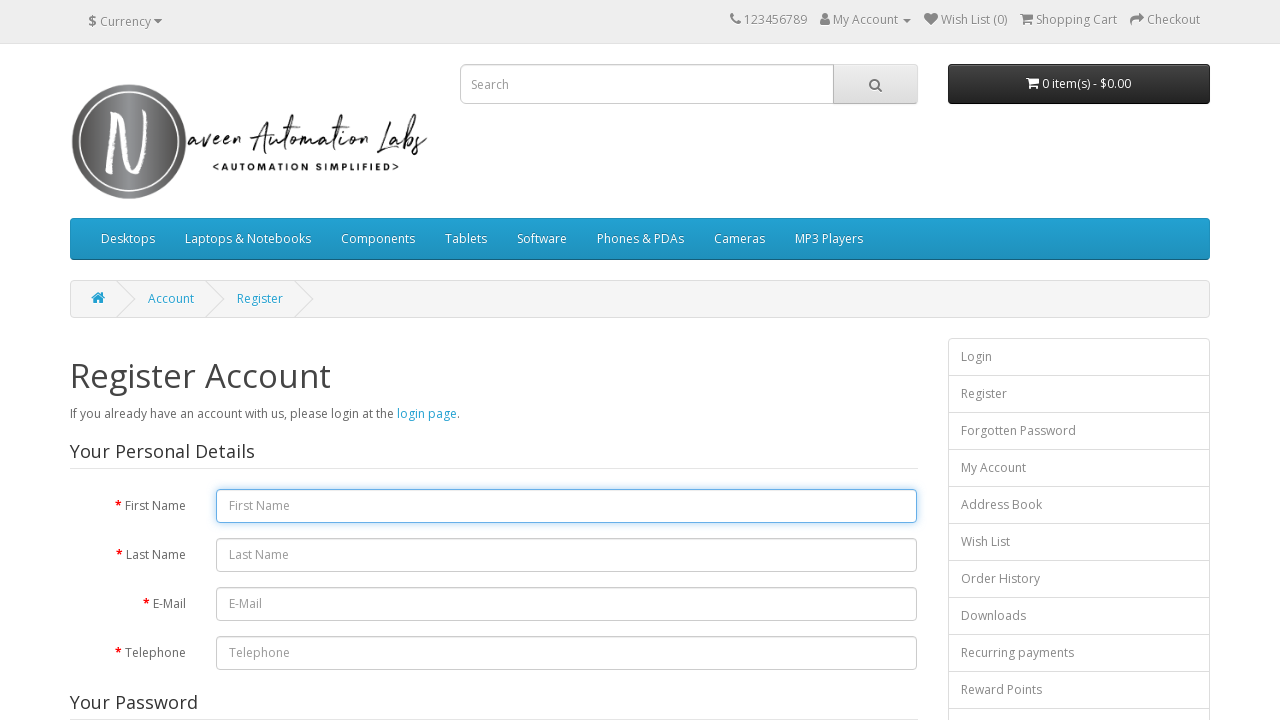

Filled firstname field with concatenated string 'Naveen Automation labs' with spaces on #input-firstname
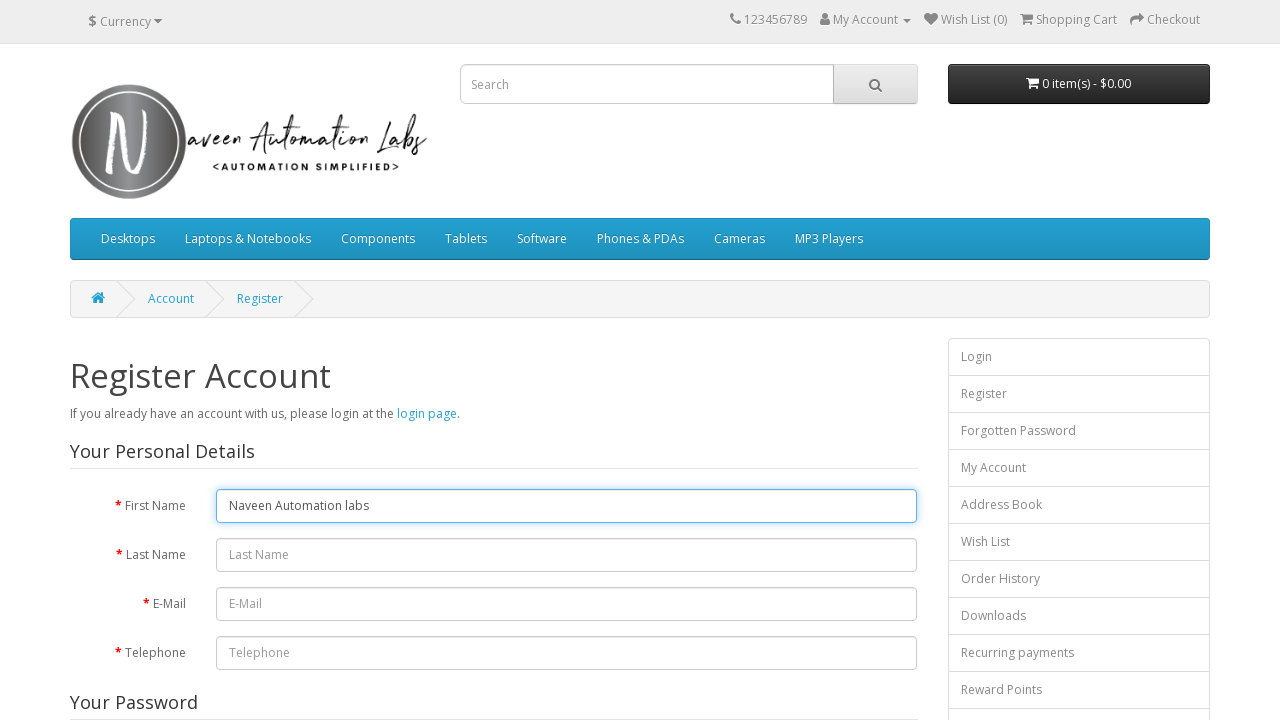

Cleared firstname field on #input-firstname
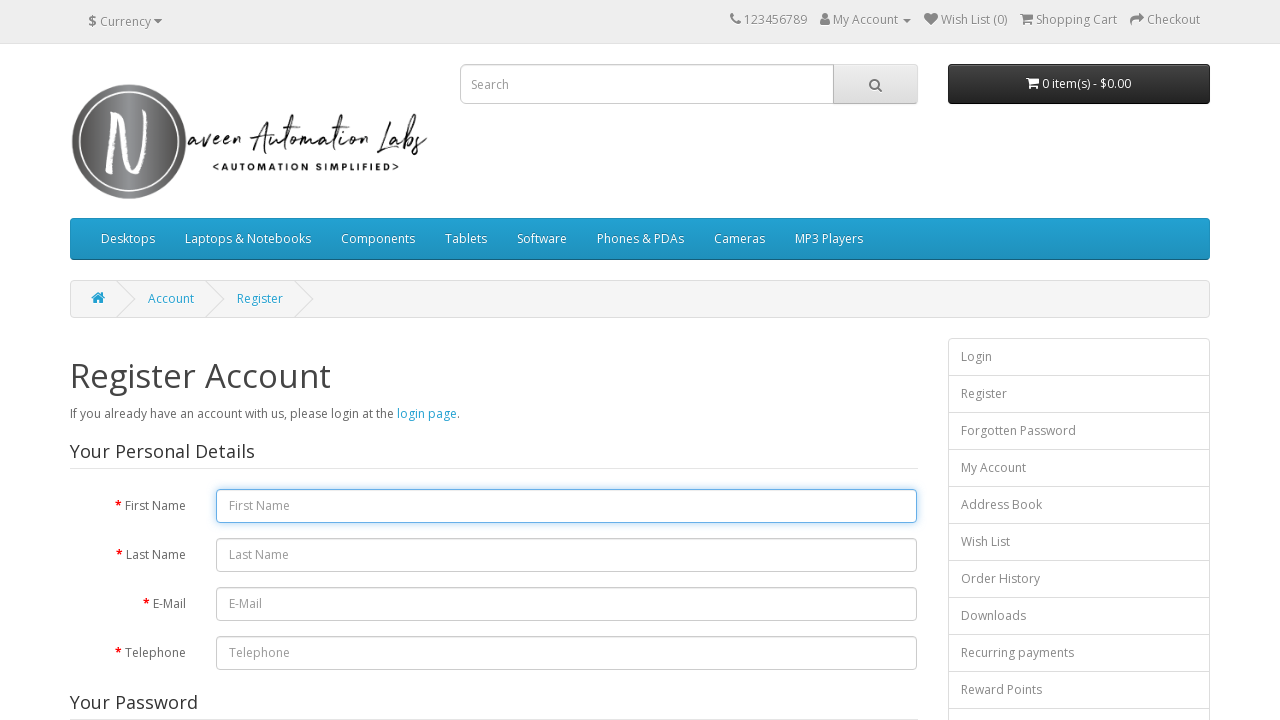

Filled firstname field with single string value 'Automation' on #input-firstname
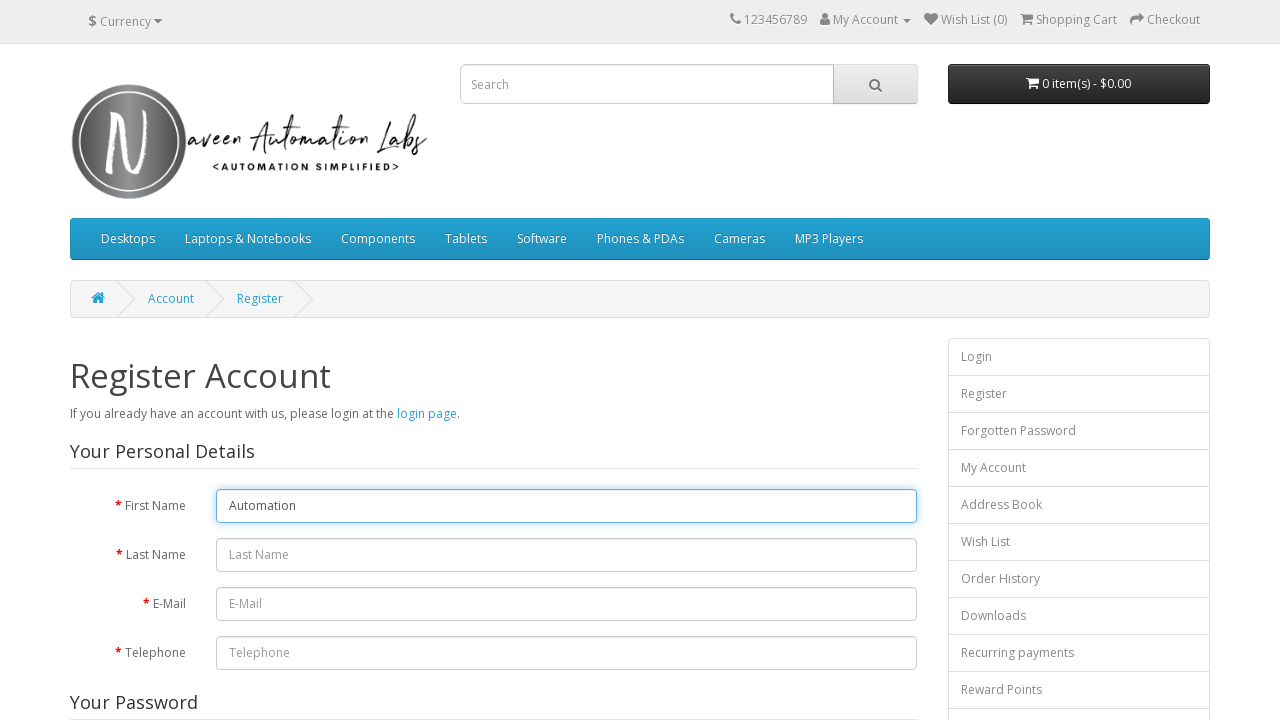

Cleared firstname field on #input-firstname
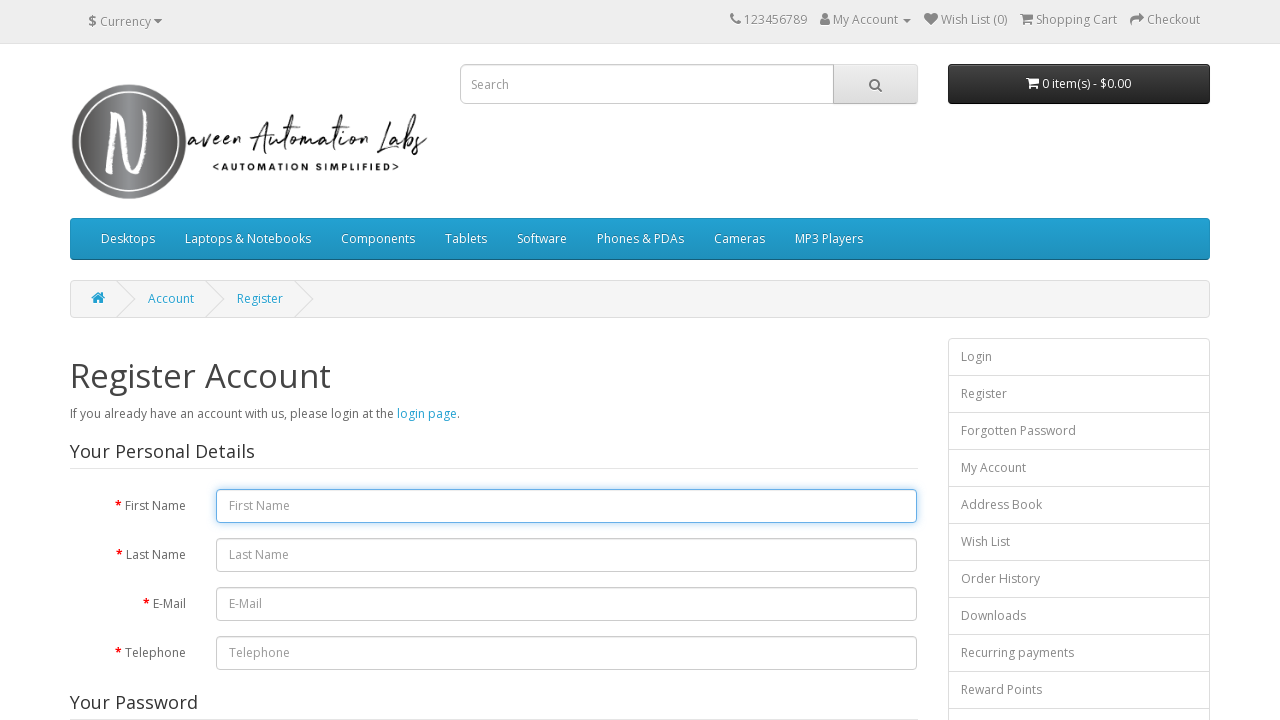

Filled firstname field with concatenated string 'NaveenAutomationlabs' on #input-firstname
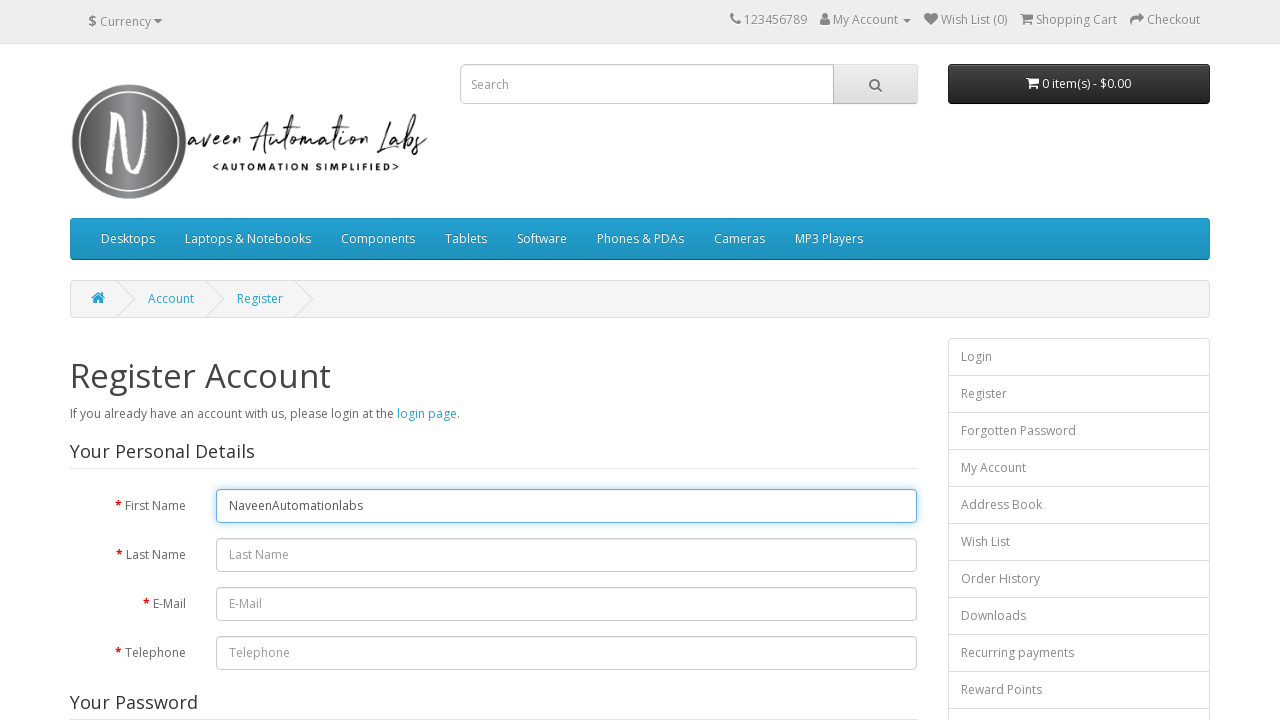

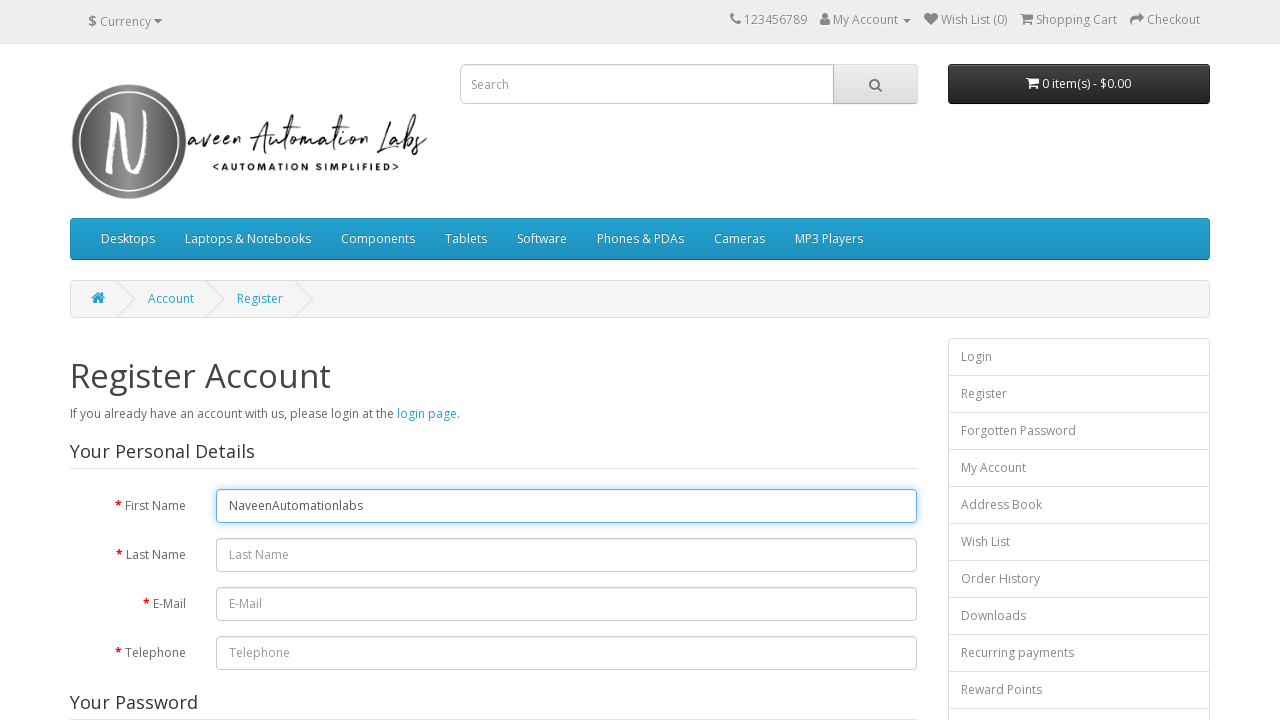